Navigates to JIRA bug tracking website

Starting URL: https://www.jira.com

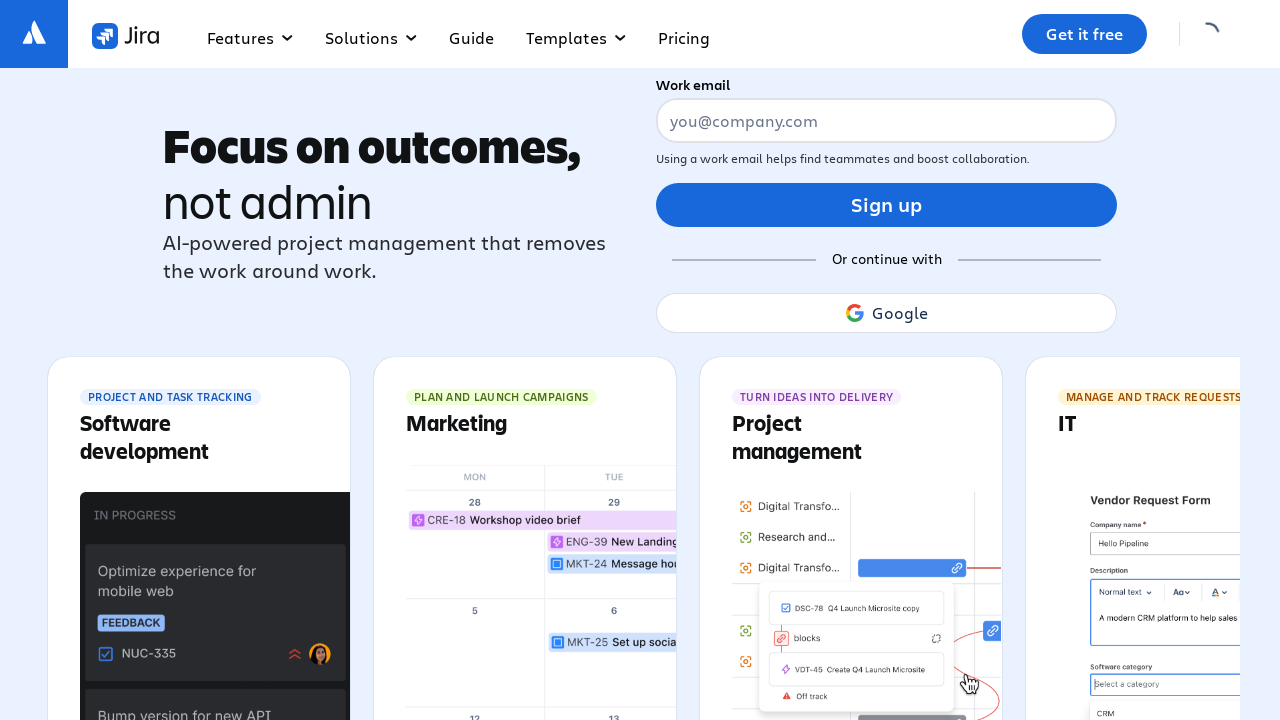

Navigated to JIRA bug tracking website at https://www.jira.com
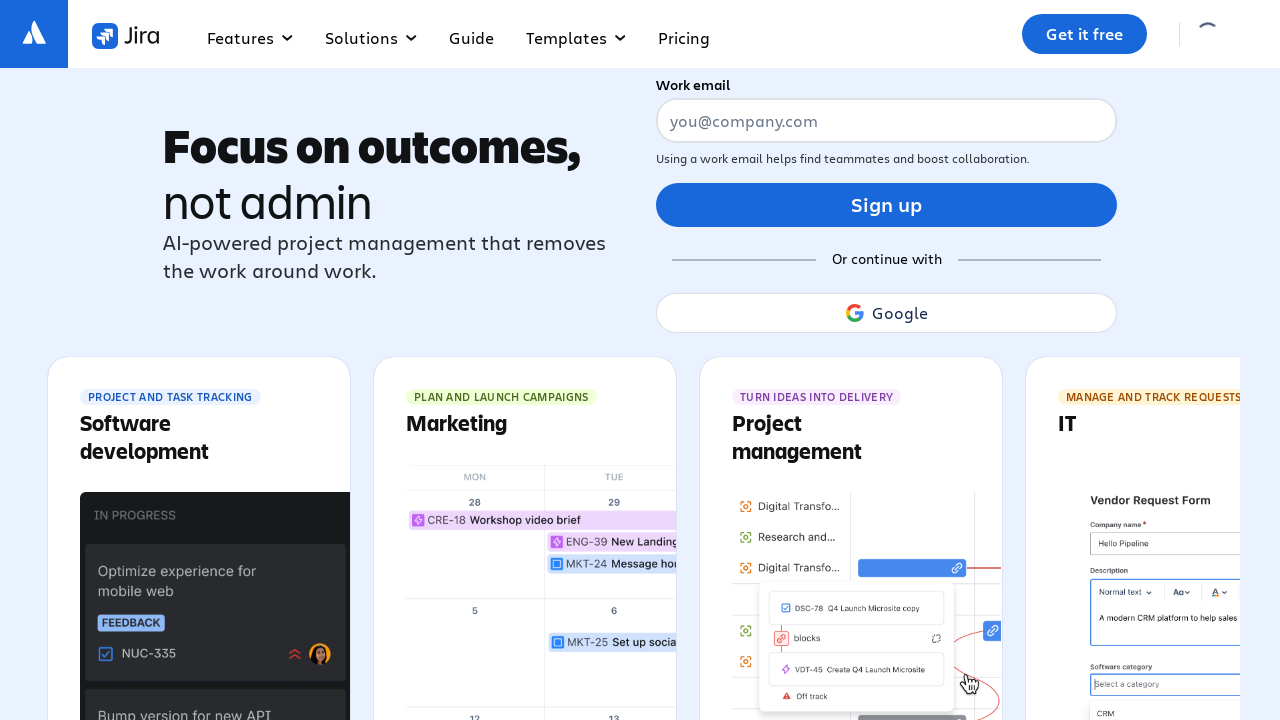

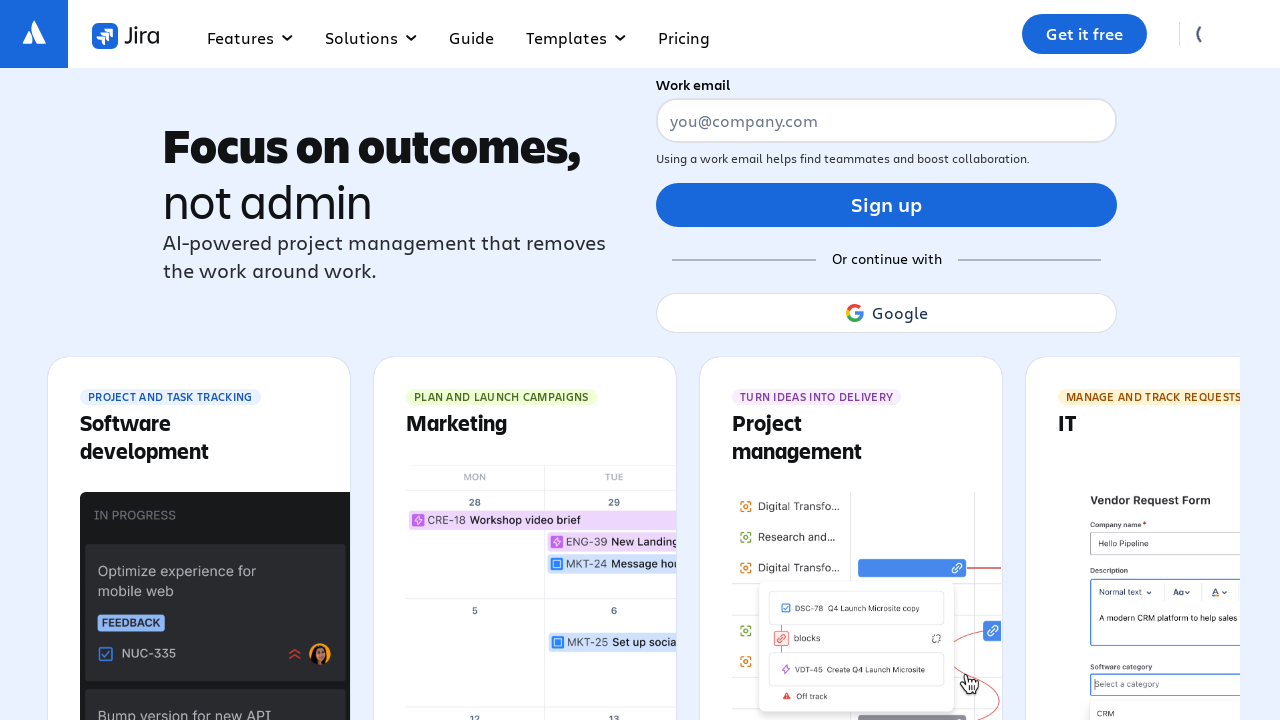